Navigates to a test automation practice site, scrolls down to a table section, and verifies the table structure by checking rows and columns

Starting URL: https://testautomationpractice.blogspot.com/

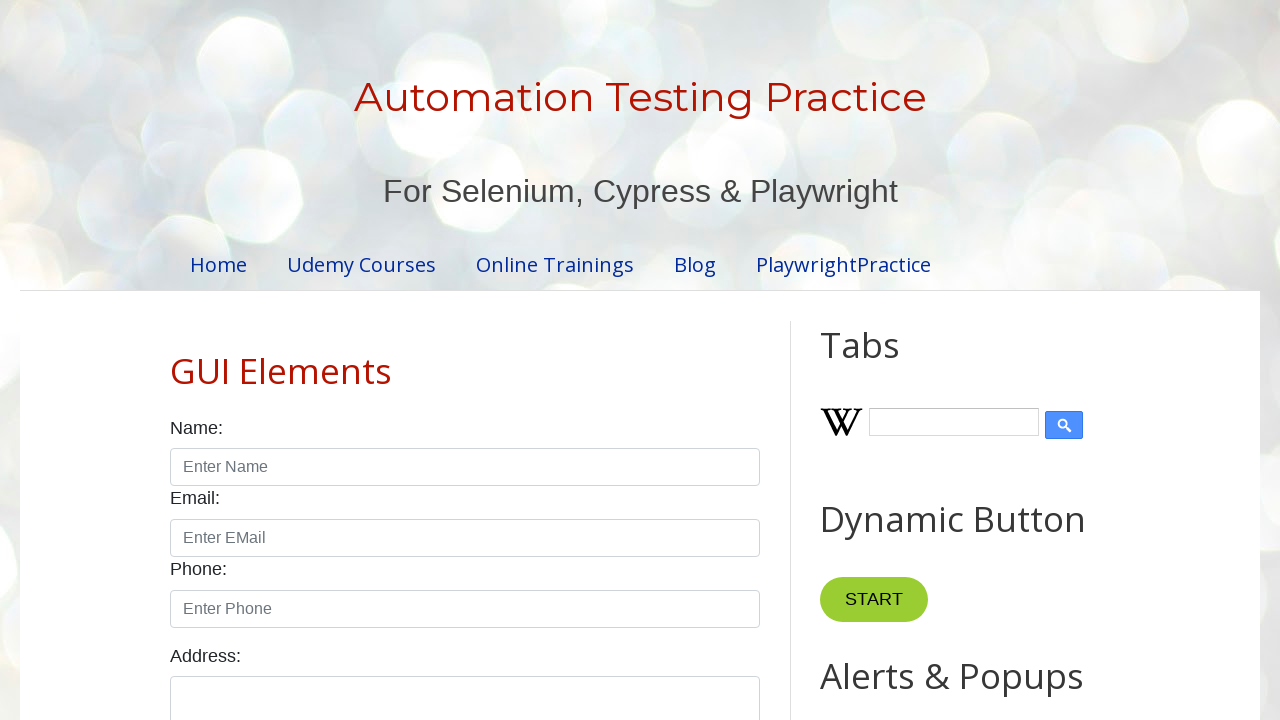

Waited for button element to be visible
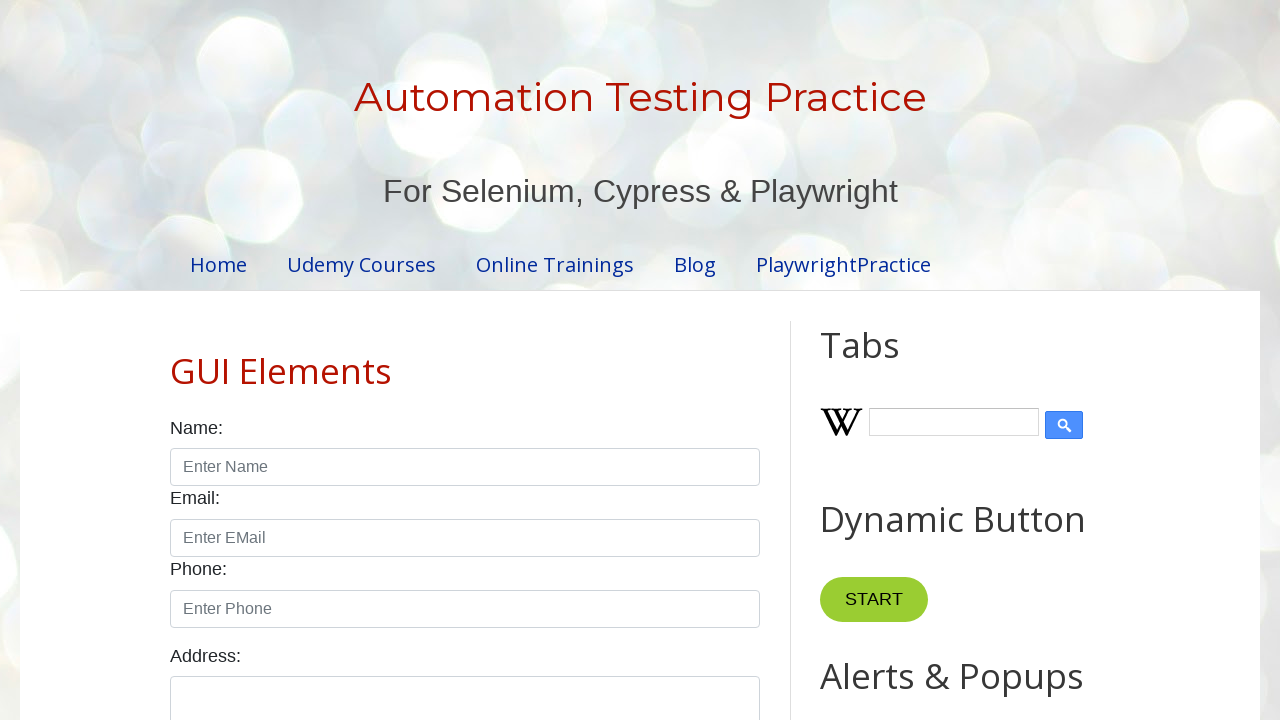

Pressed PageDown to scroll down
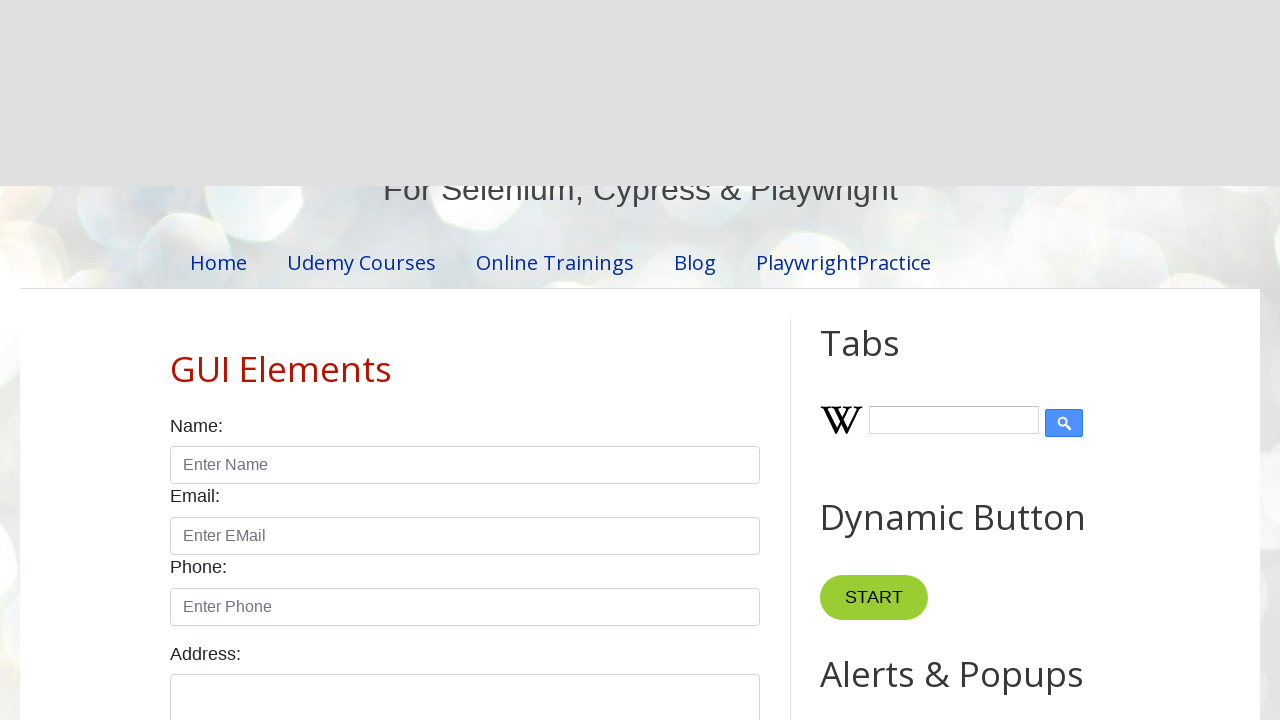

Pressed PageDown to scroll down further
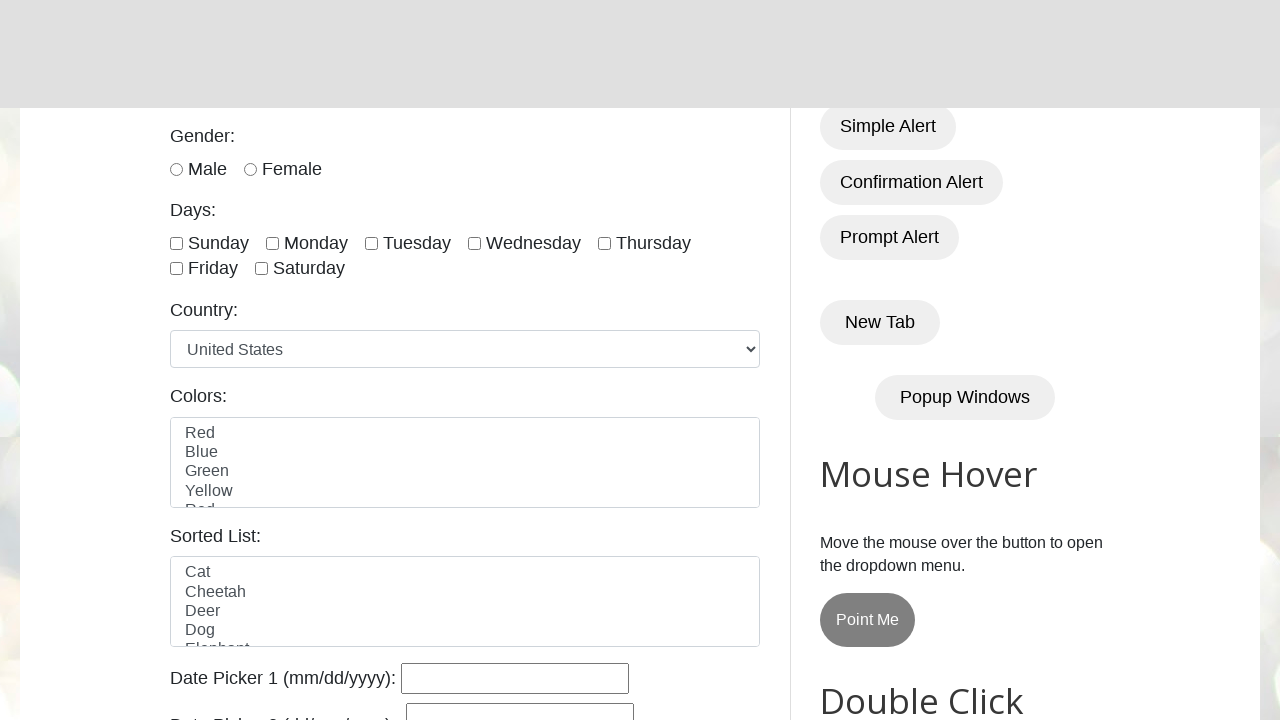

Pressed PageDown to scroll down to table section
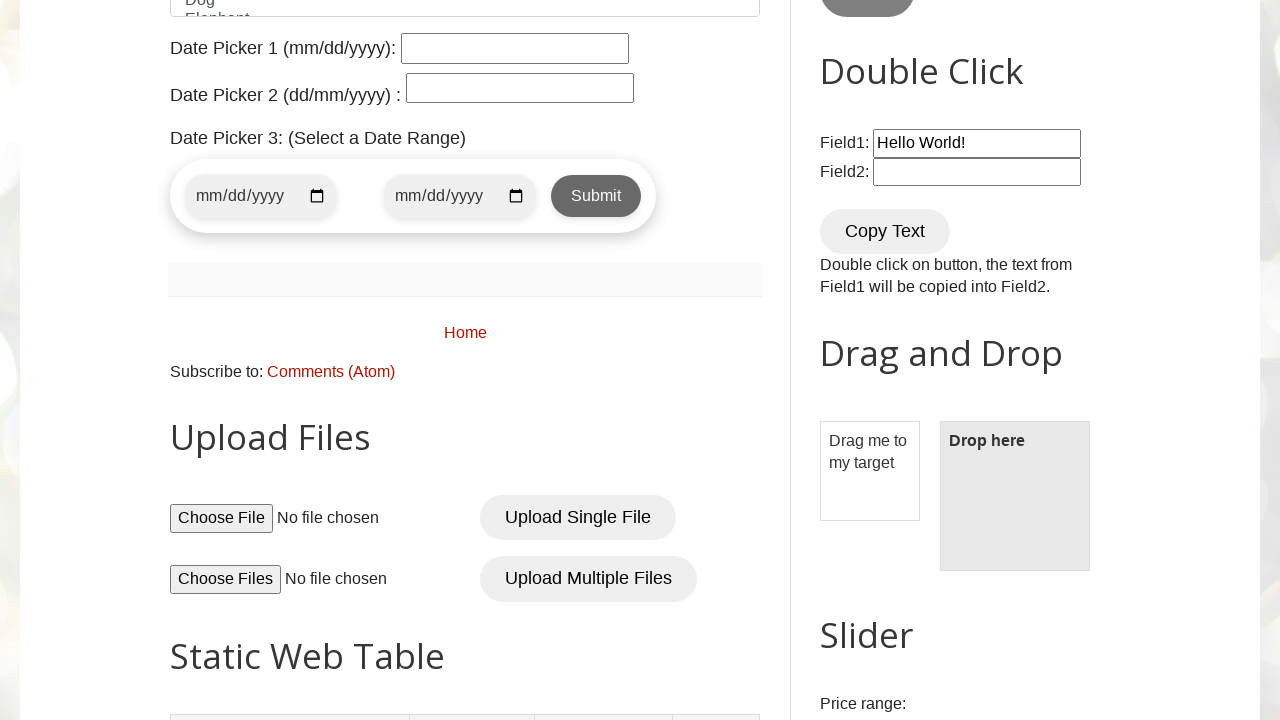

Waited for table element to be visible
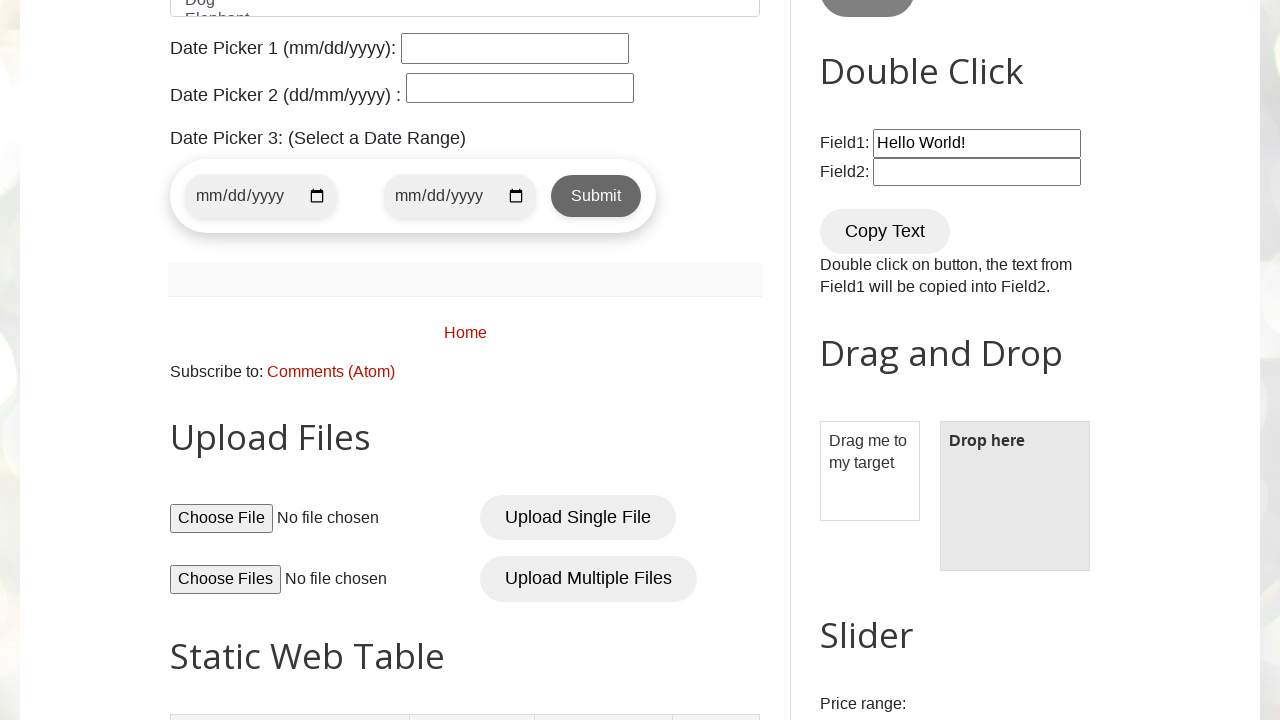

Located all table rows - found 7 rows
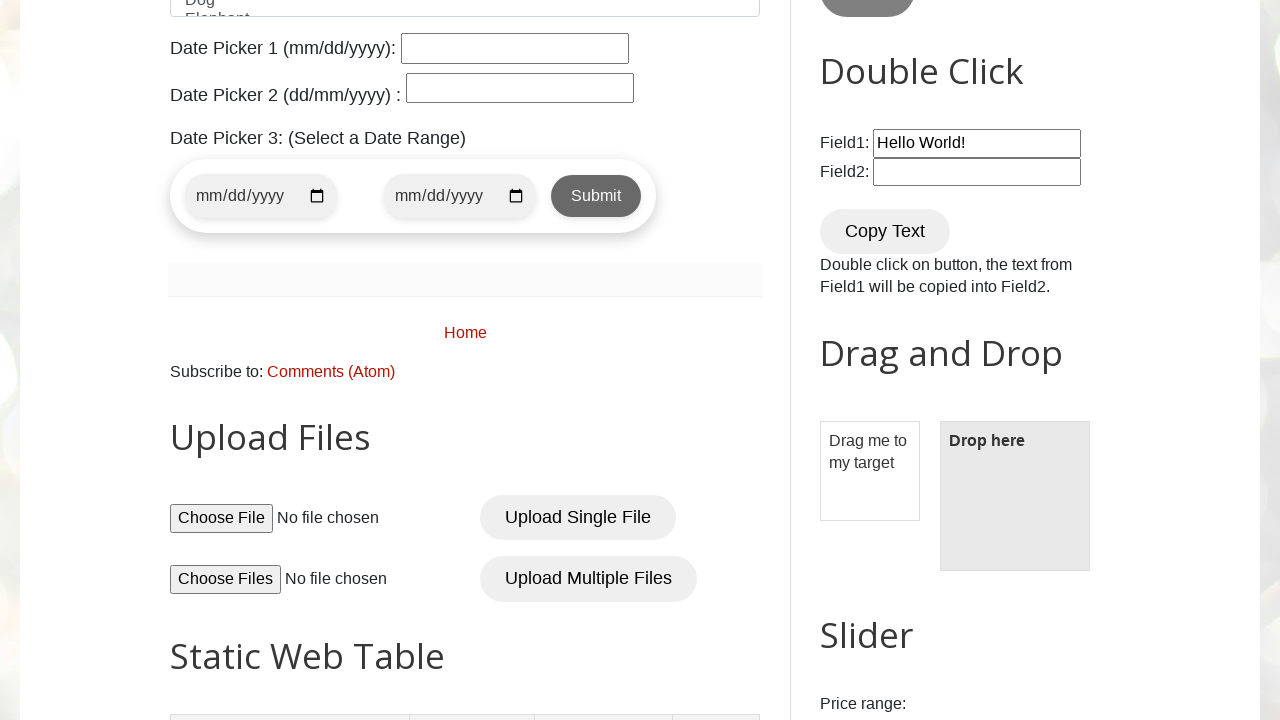

Located table cells in second row - found 4 cells
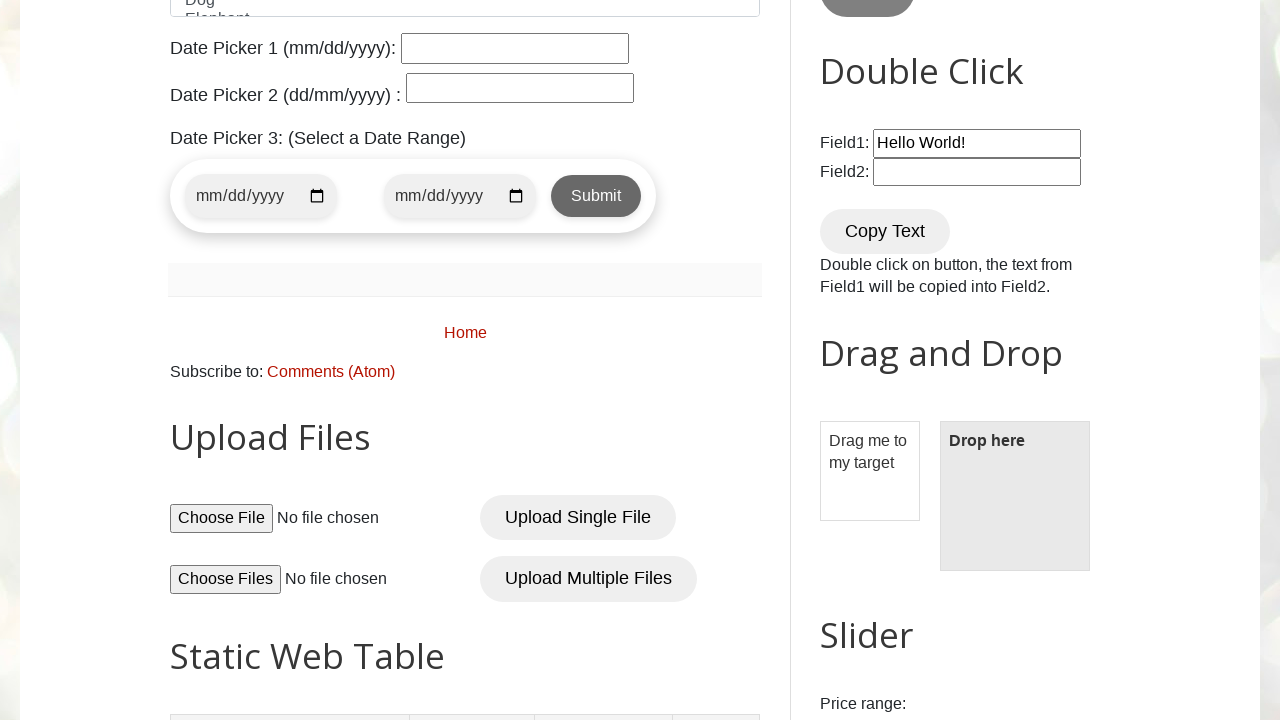

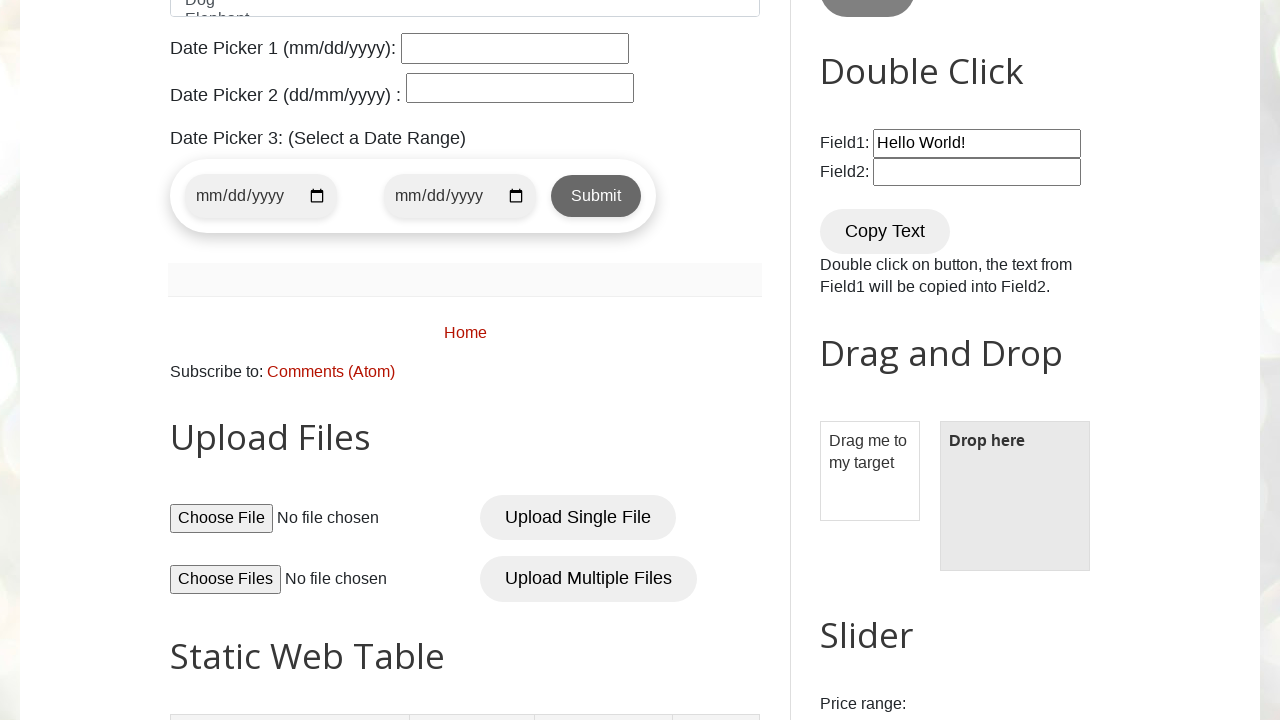